Automates taking an IQ test on Mensa Norway's test site by selecting an age group (18-50), starting the test, and answering the first 3 questions with predefined answers.

Starting URL: https://test.mensa.no/

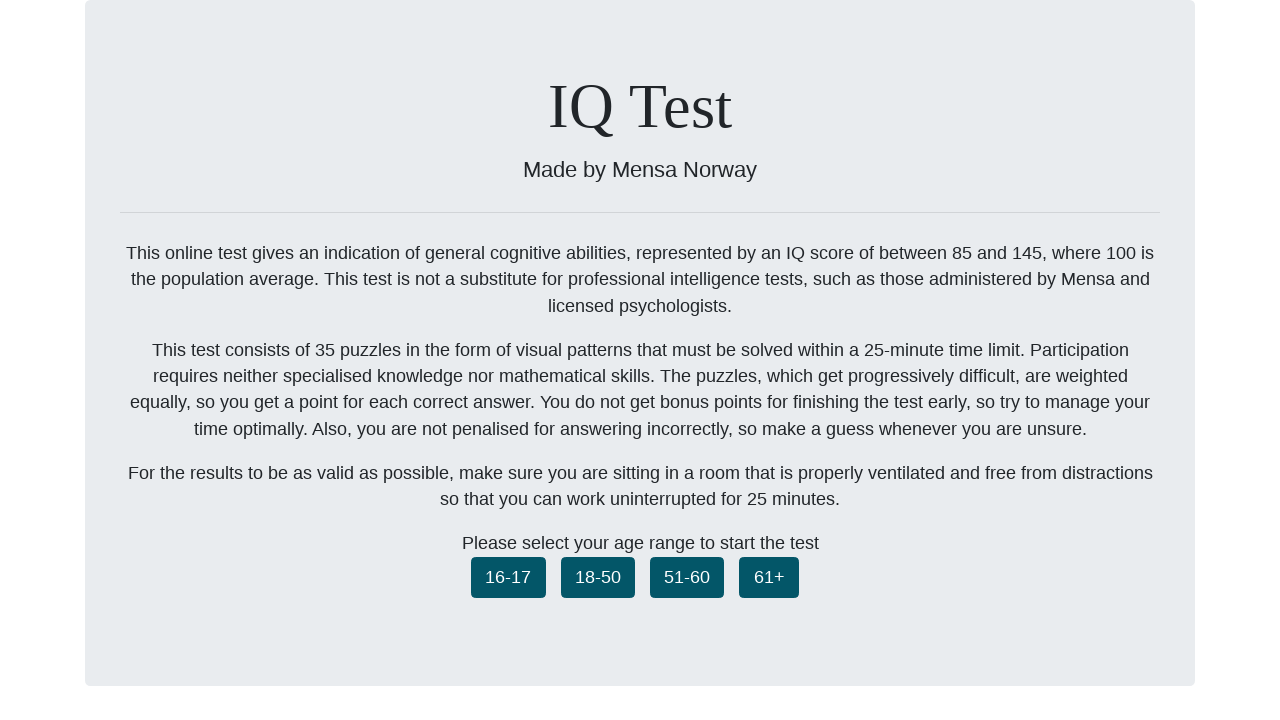

Age group selection button (18-50) appeared
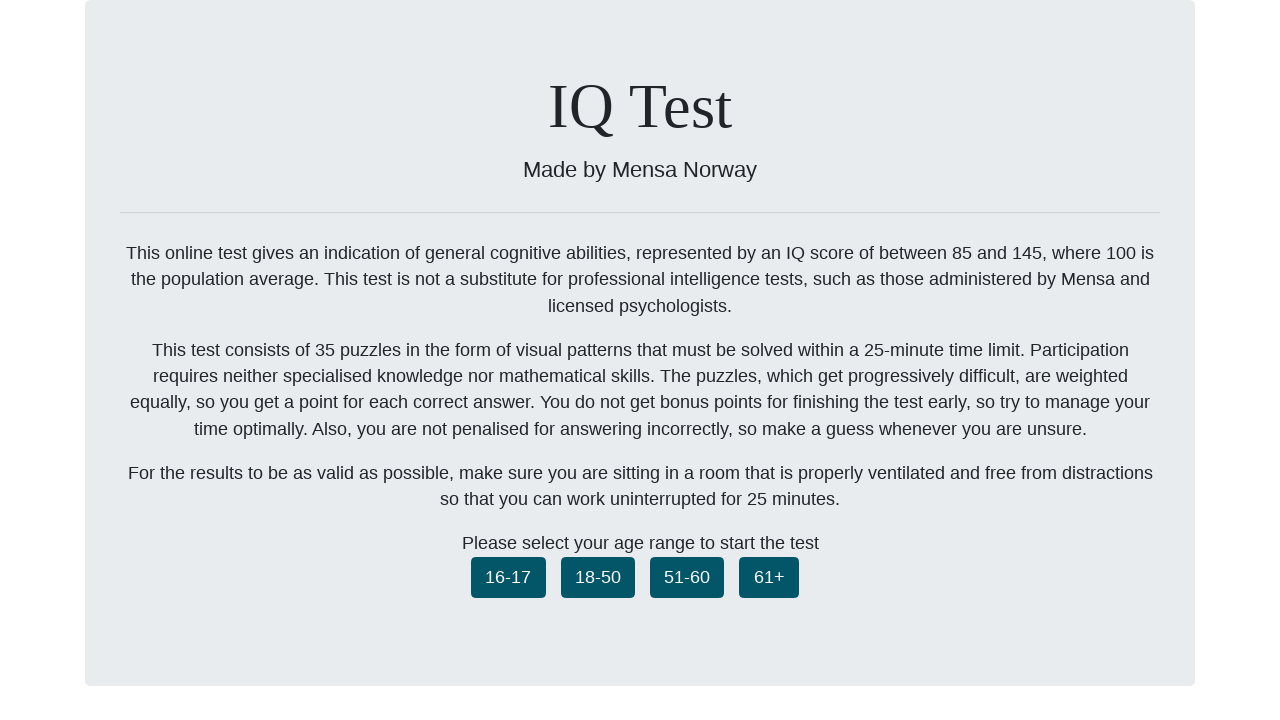

Clicked age group button for 18-50 at (598, 577) on xpath=/html/body/div[2]/main/cach/div[1]/div/div/div[2]/div/button[2]
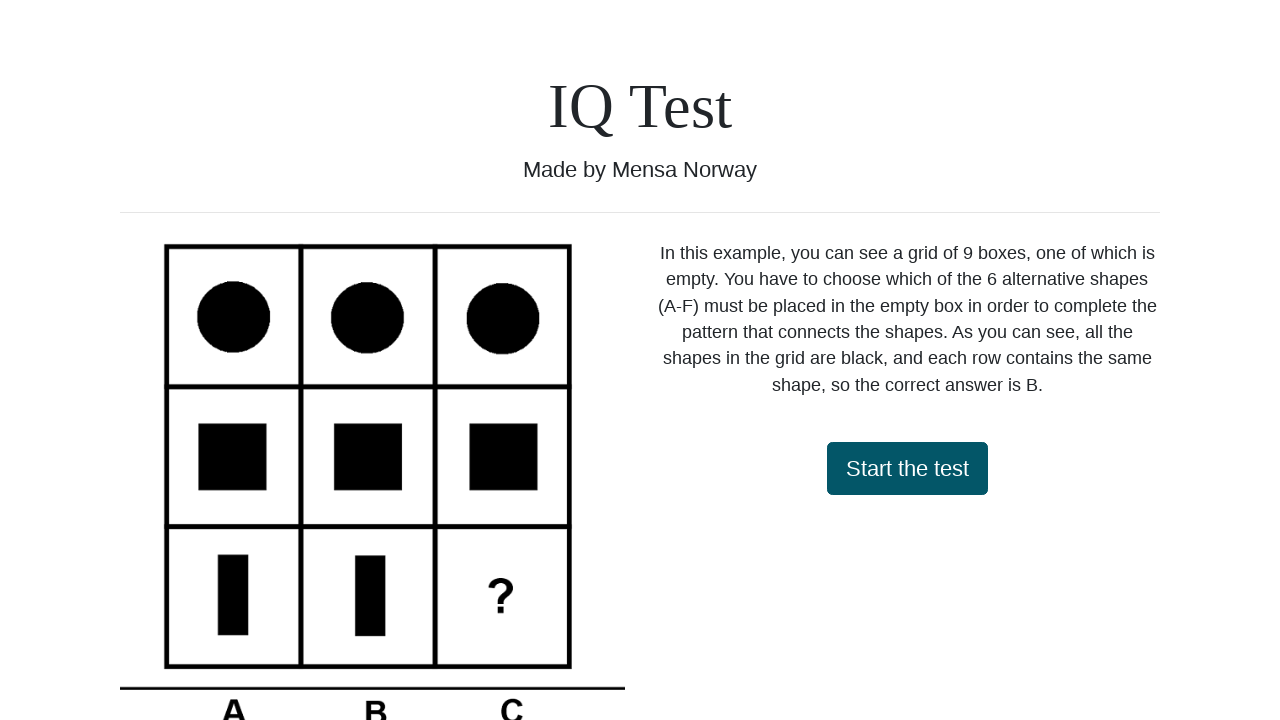

Start test button appeared
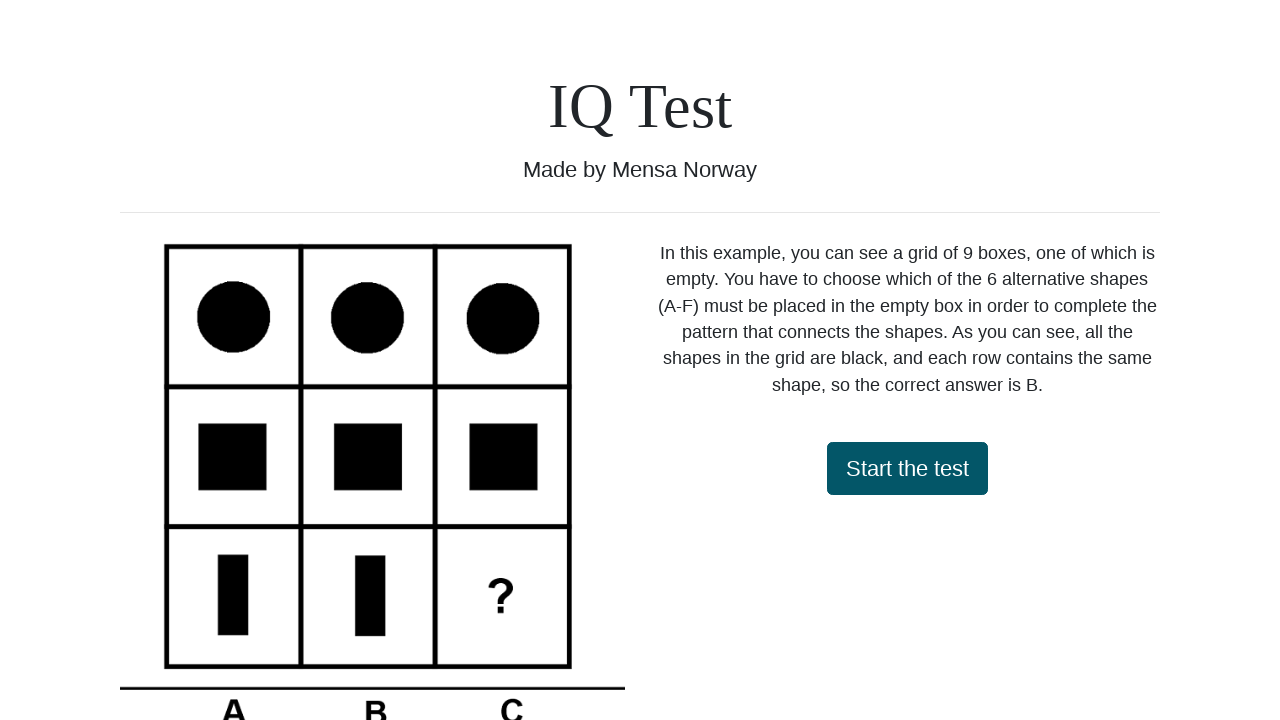

Clicked start test button at (907, 468) on xpath=/html/body/div[2]/main/cach/div[2]/div/div/div/div[2]/button
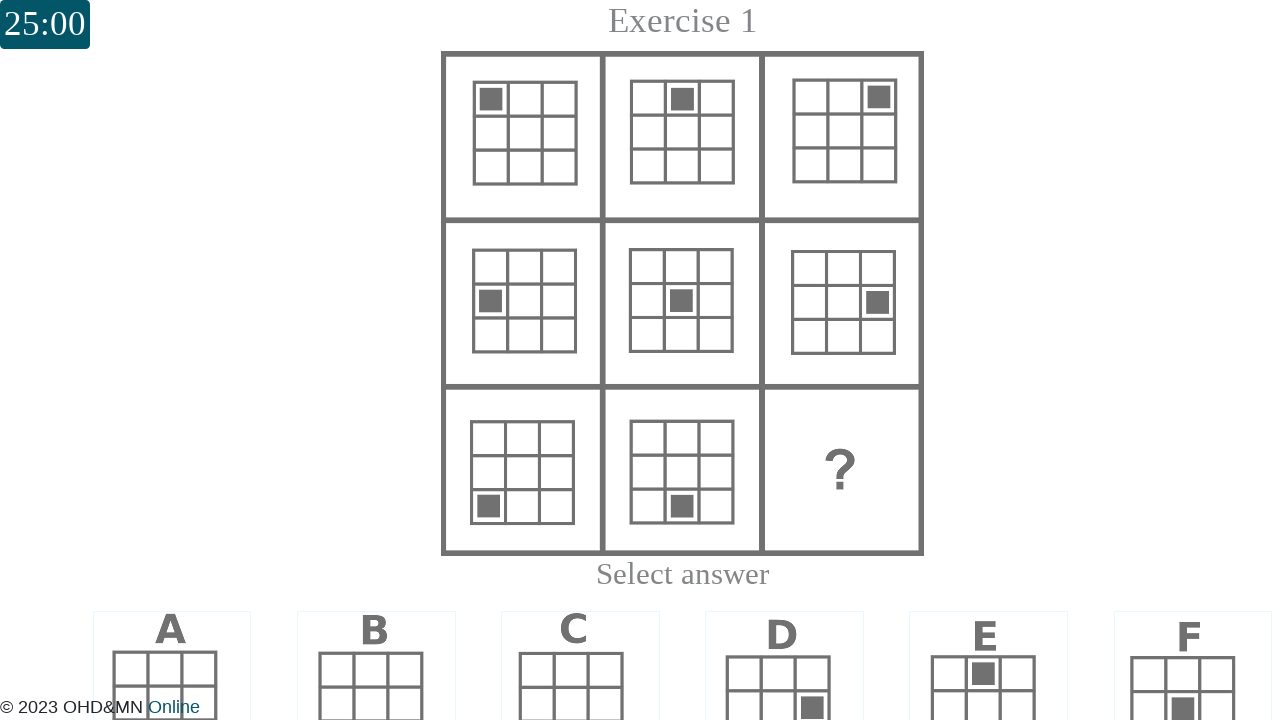

Question 1 option 1 appeared
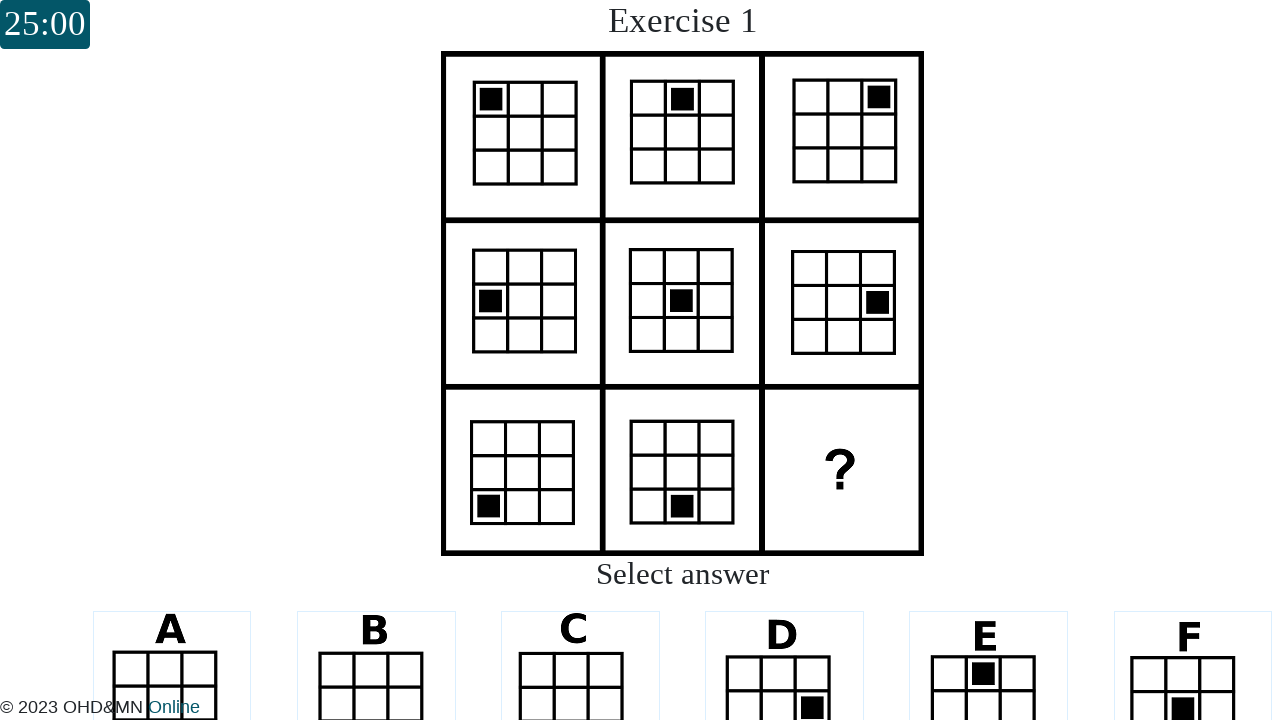

Selected option 1 for question 1 at (172, 644) on xpath=/html/body/div[2]/main/cach/div[3]/div[1]/div[3]/div[1]/div/img
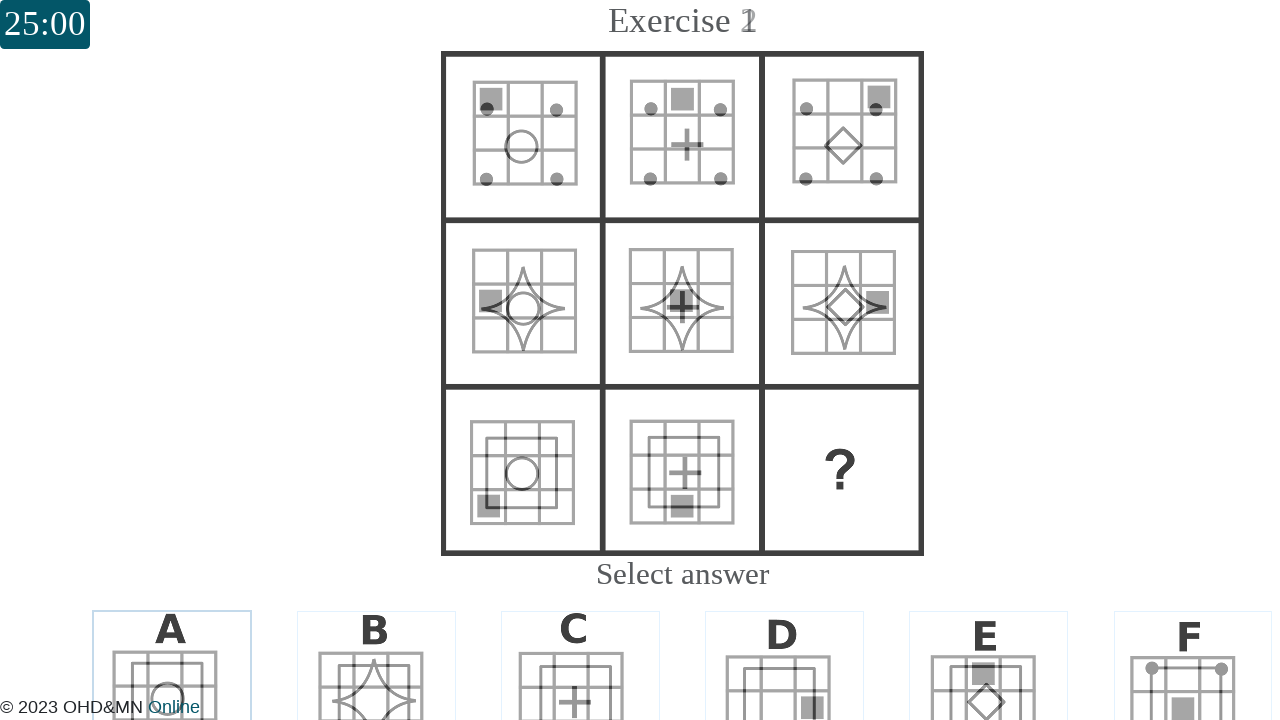

Waited 2 seconds for question 2 to load
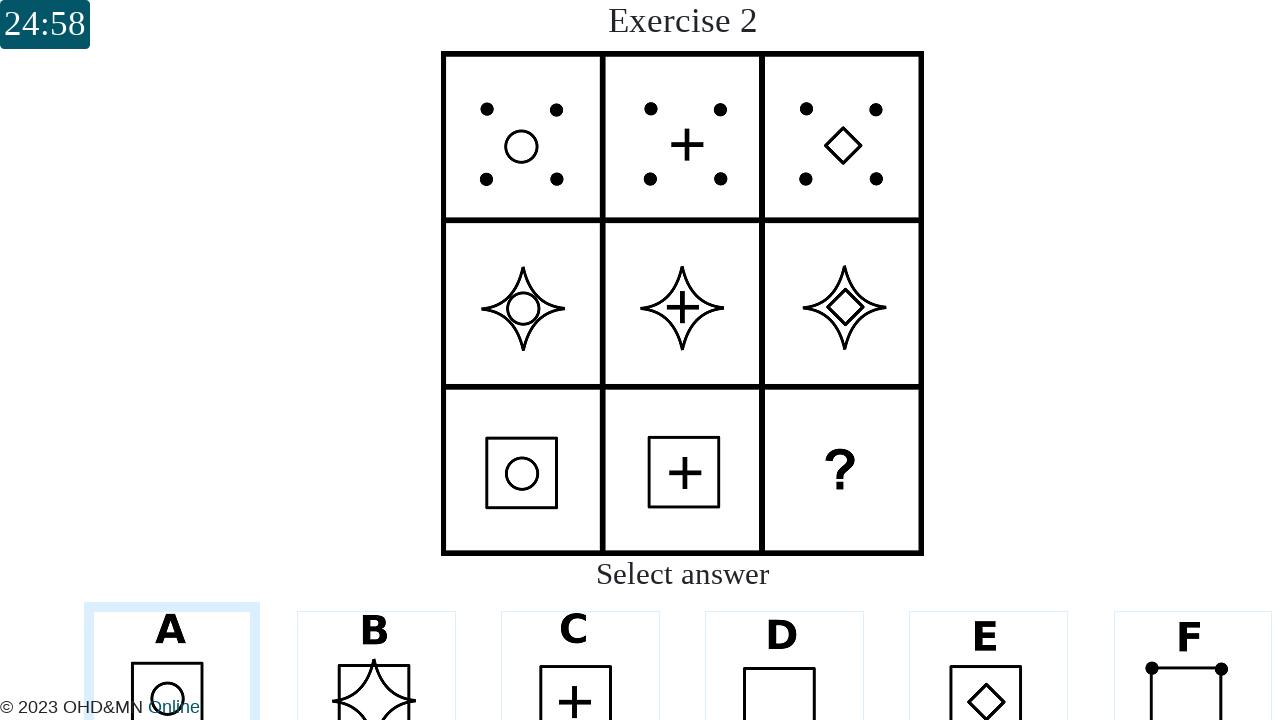

Selected option 3 for question 2 at (580, 644) on xpath=/html/body/div[2]/main/cach/div[3]/div[2]/div[3]/div[3]/div/img
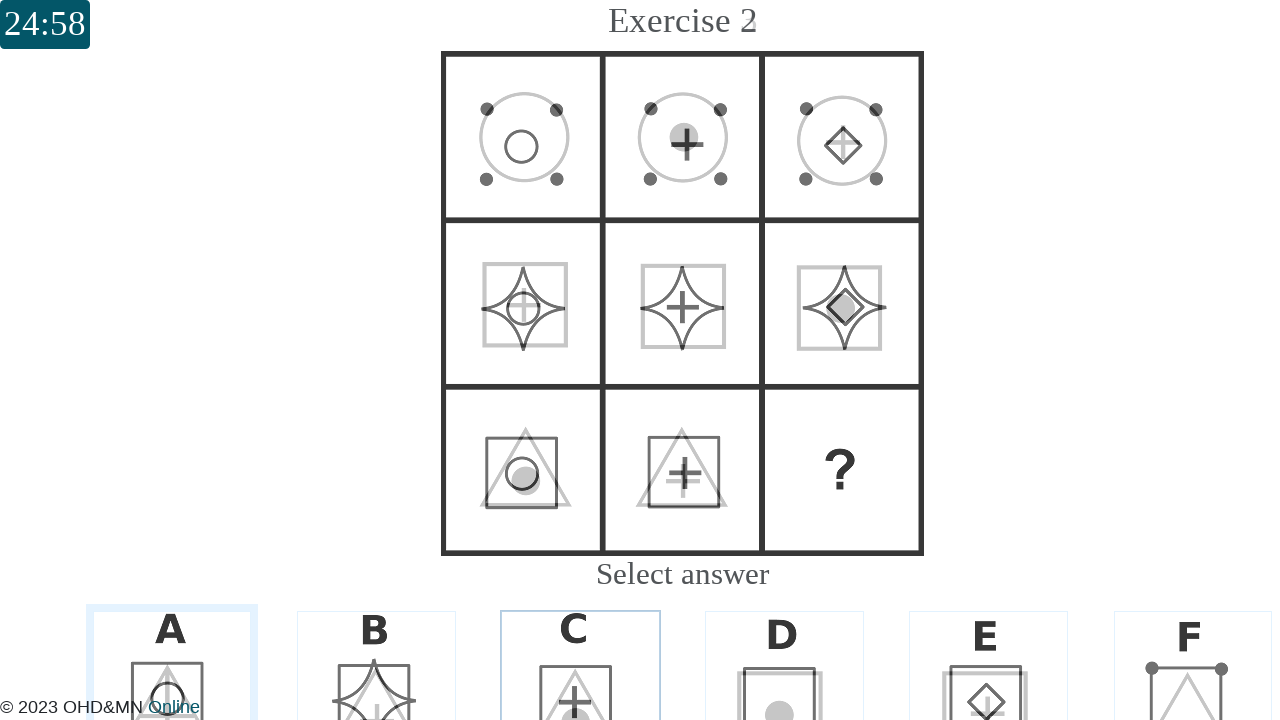

Waited 2 seconds for question 3 to load
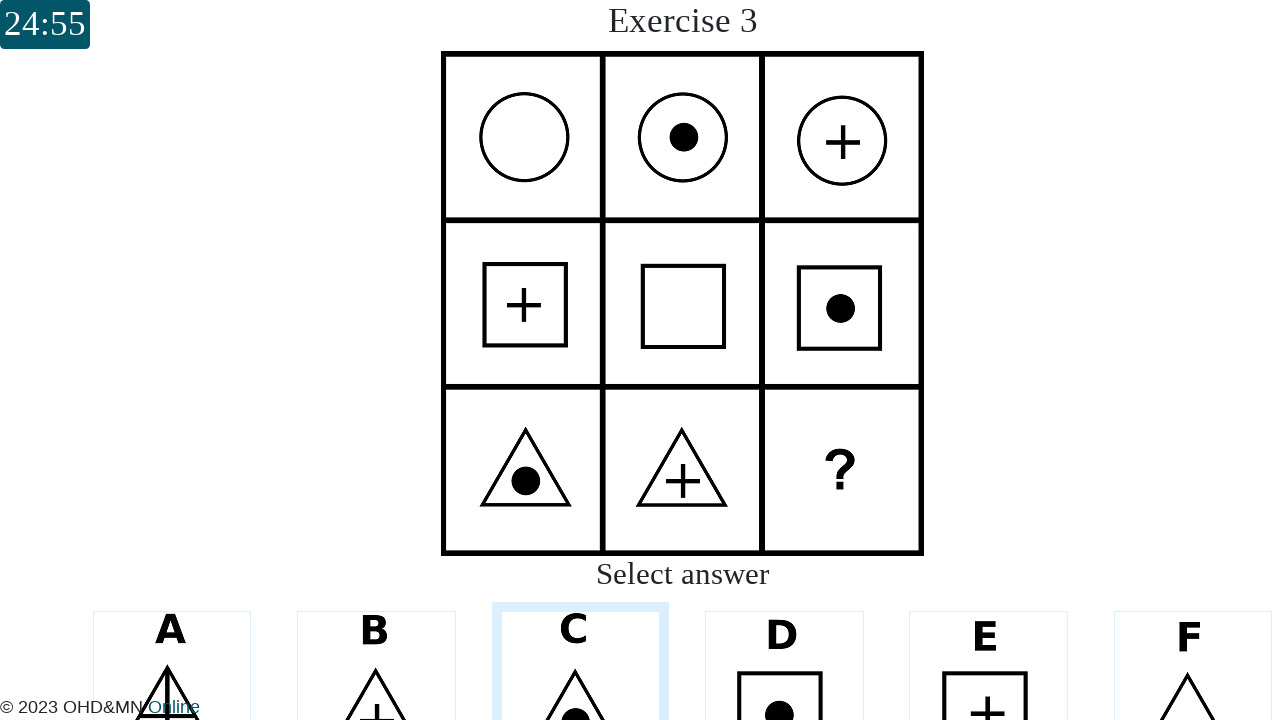

Selected option 2 for question 3 at (376, 644) on xpath=/html/body/div[2]/main/cach/div[3]/div[3]/div[3]/div[2]/div/img
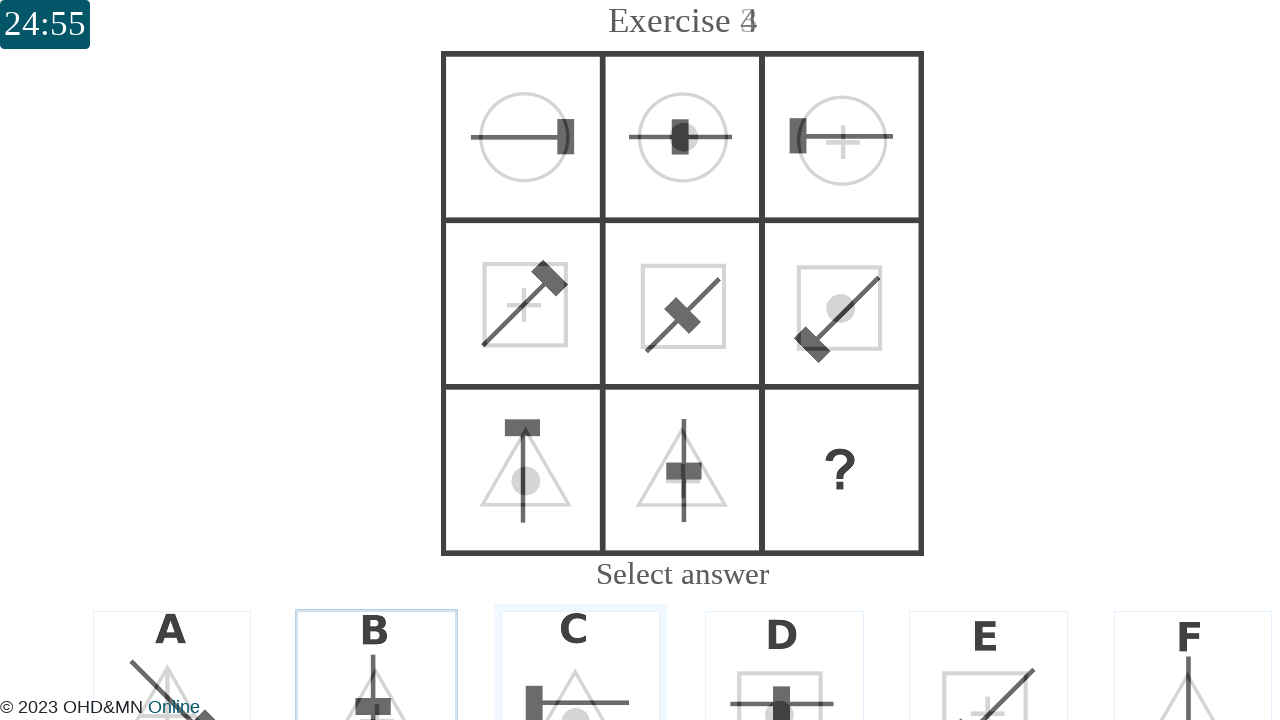

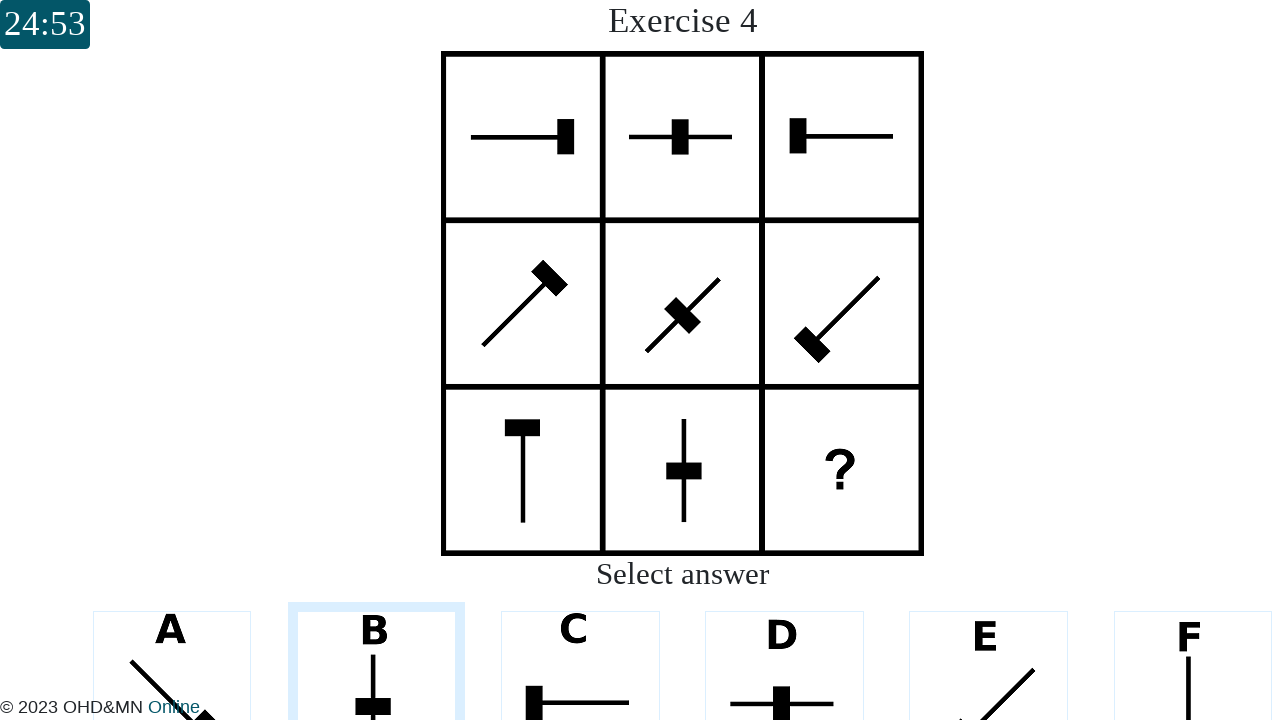